Tests dynamic loading with insufficient wait time, expecting the test to fail when trying to find an element before it loads

Starting URL: https://automationfc.github.io/dynamic-loading/

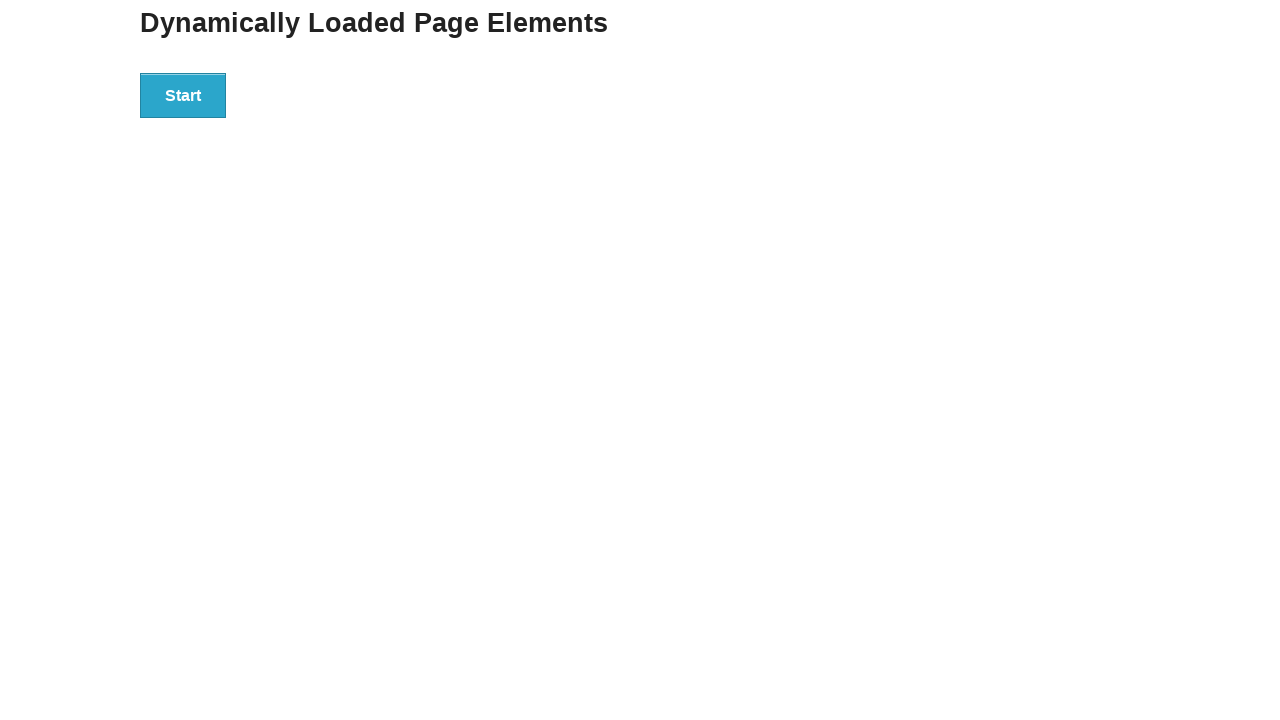

Clicked start button to trigger dynamic loading at (183, 95) on div#start>button
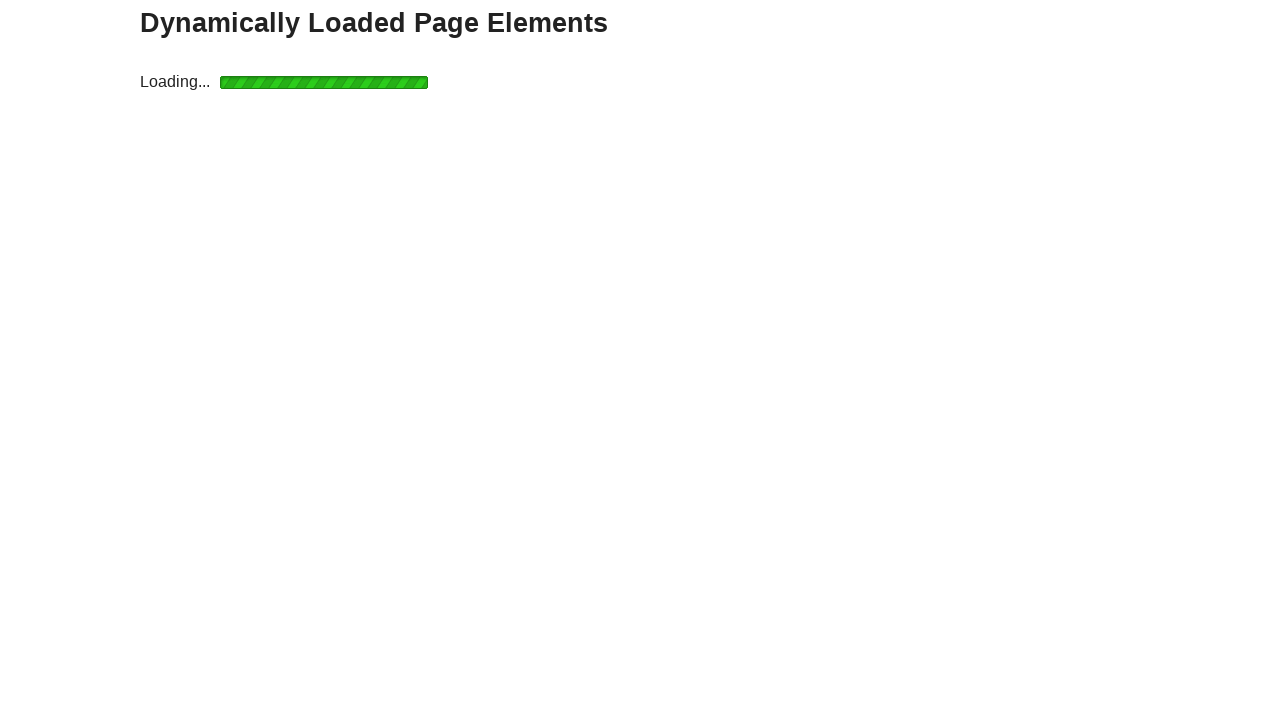

Waited 3 seconds (insufficient time for element to load)
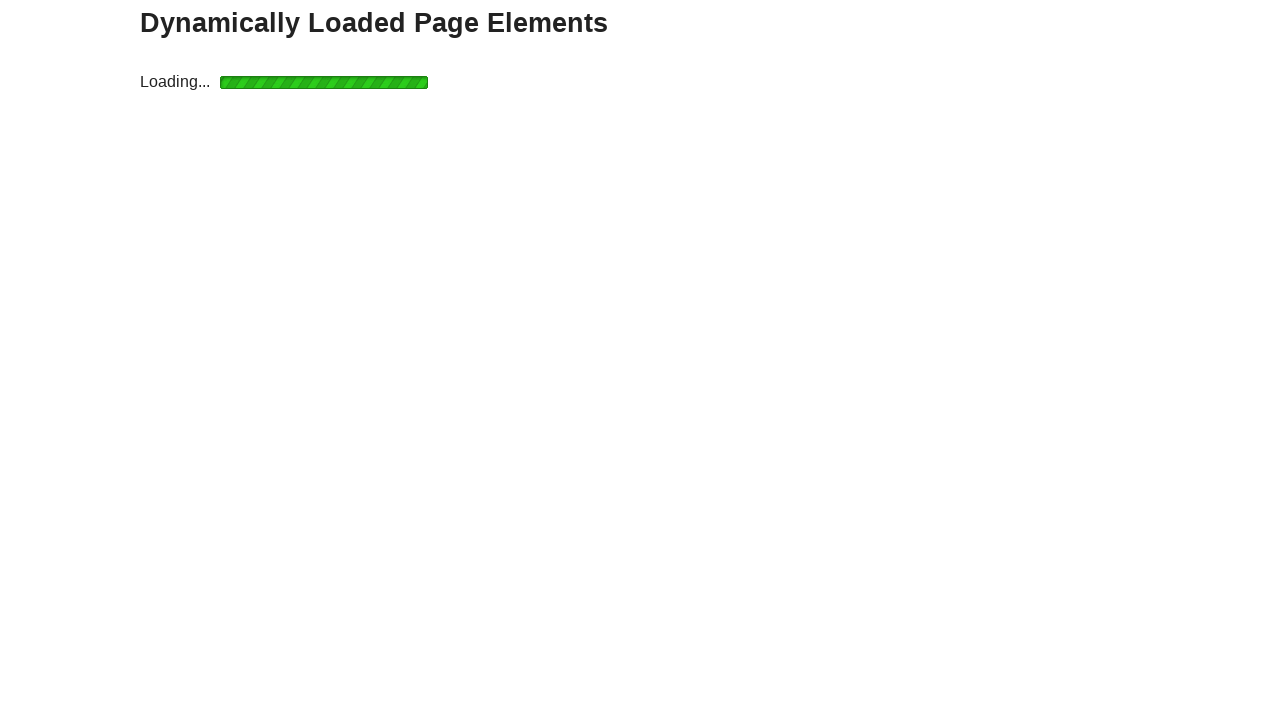

Located finish text element
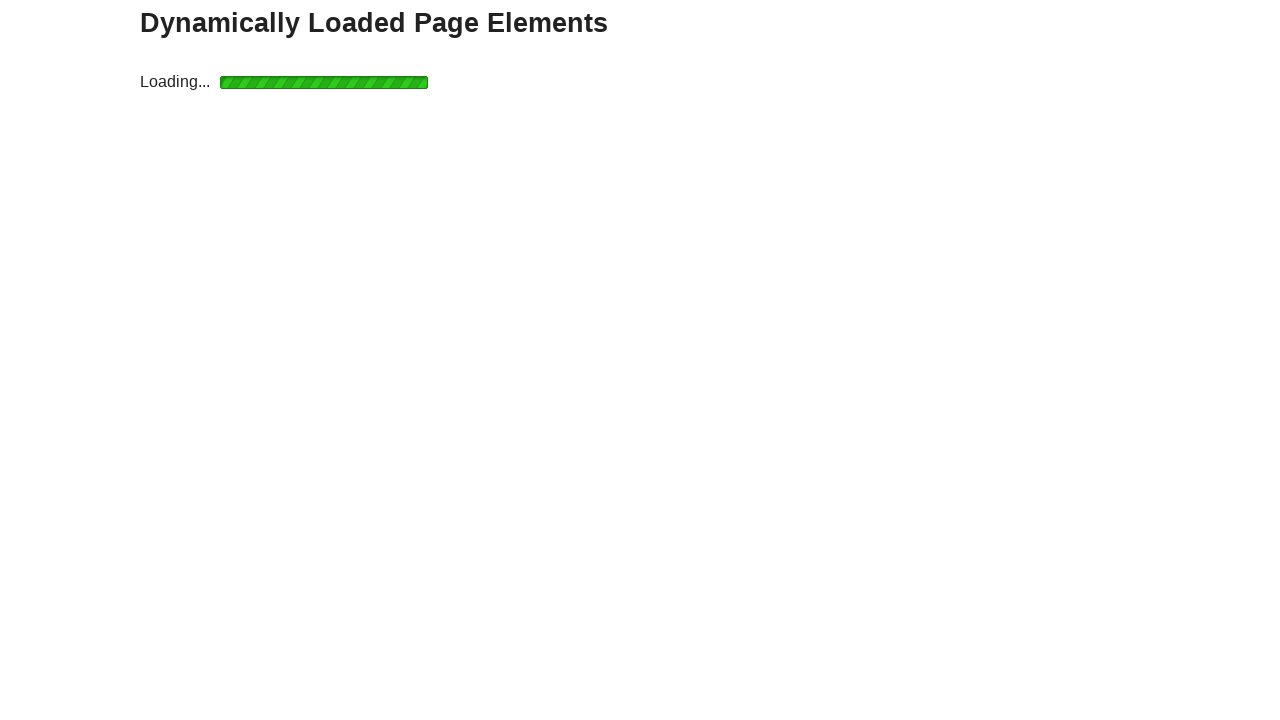

Failed to find or verify text element (expected due to insufficient wait time)
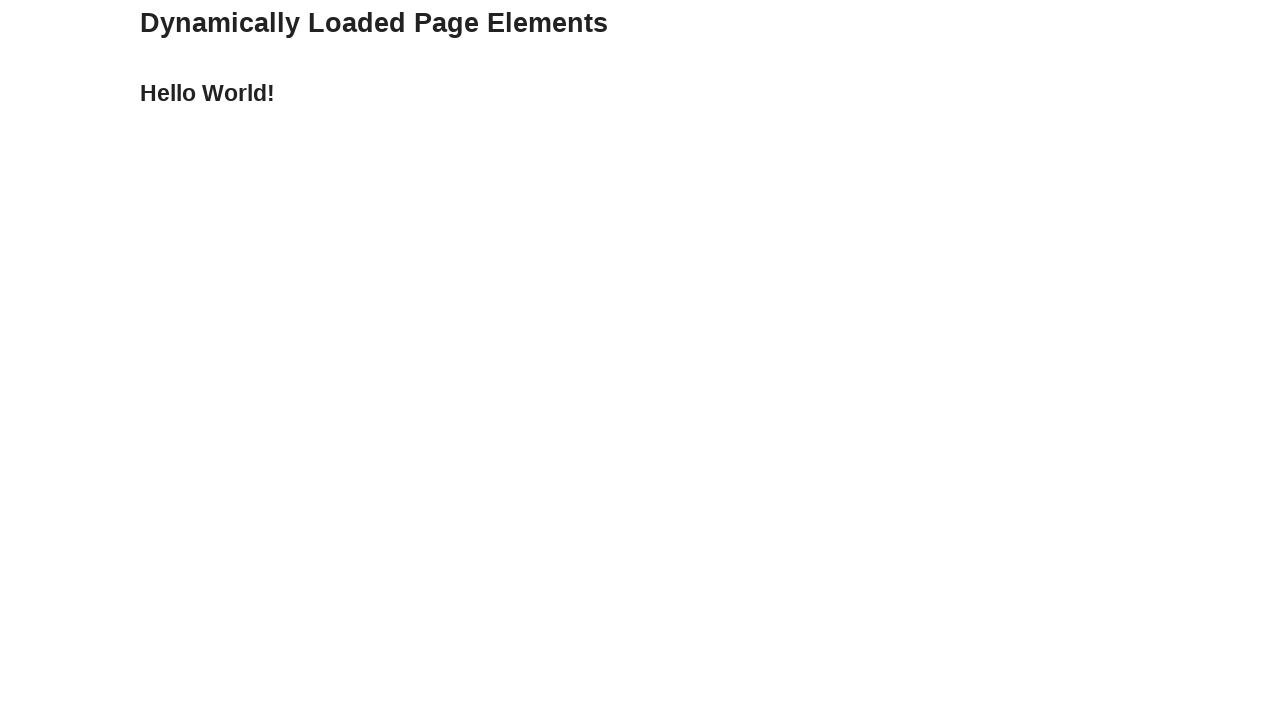

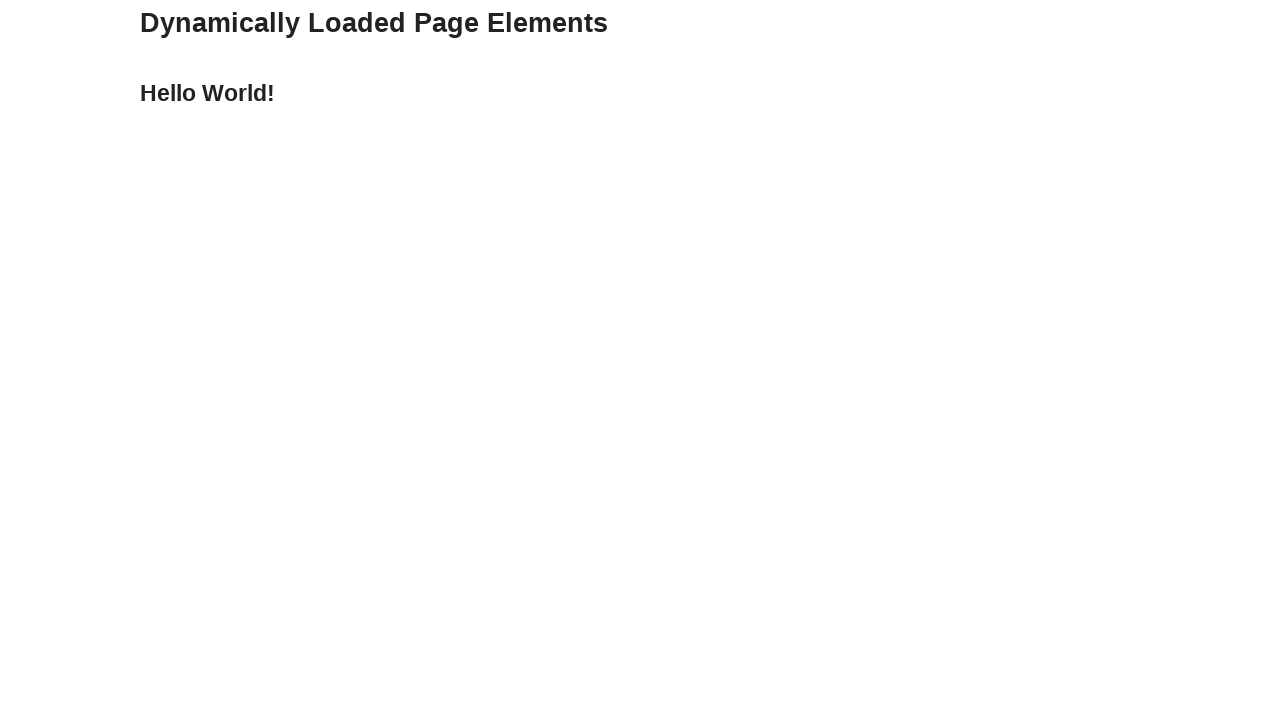